Tests right-click context menu functionality by right-clicking an element, hovering over quit option, and clicking it

Starting URL: https://swisnl.github.io/jQuery-contextMenu/demo.html

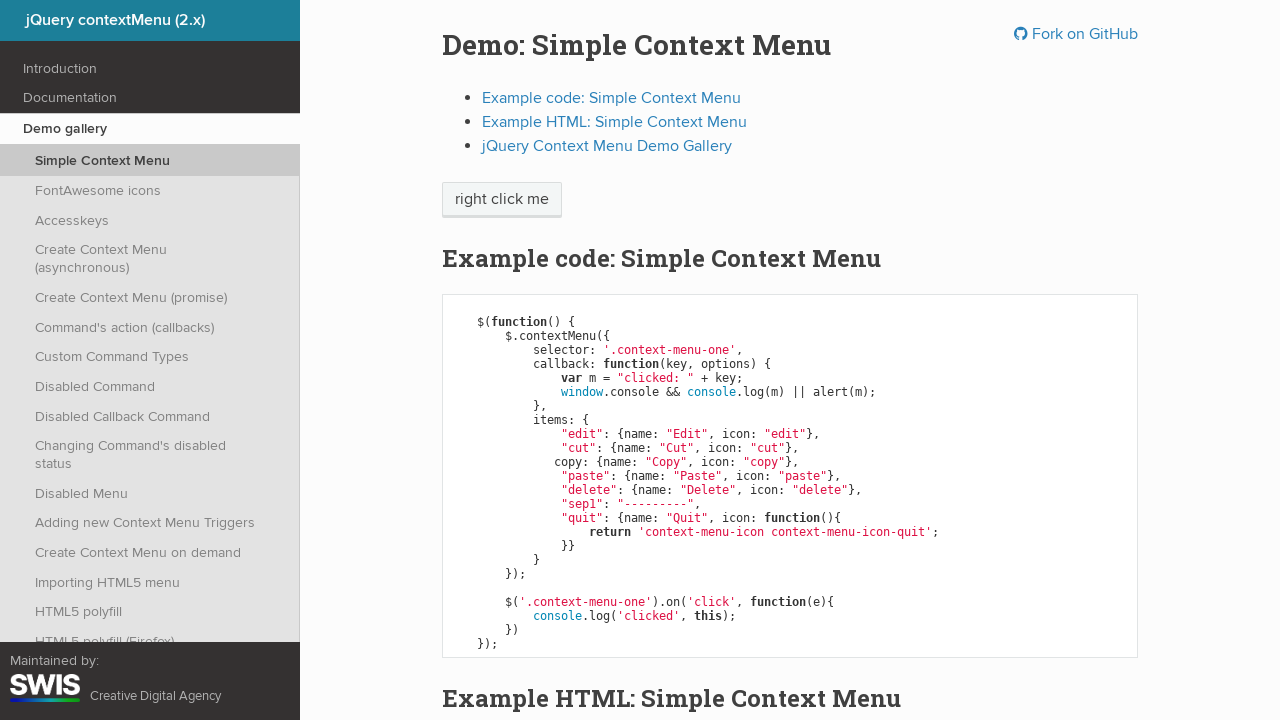

Right-clicked on 'right click me' element to open context menu at (502, 200) on span:has-text('right click me')
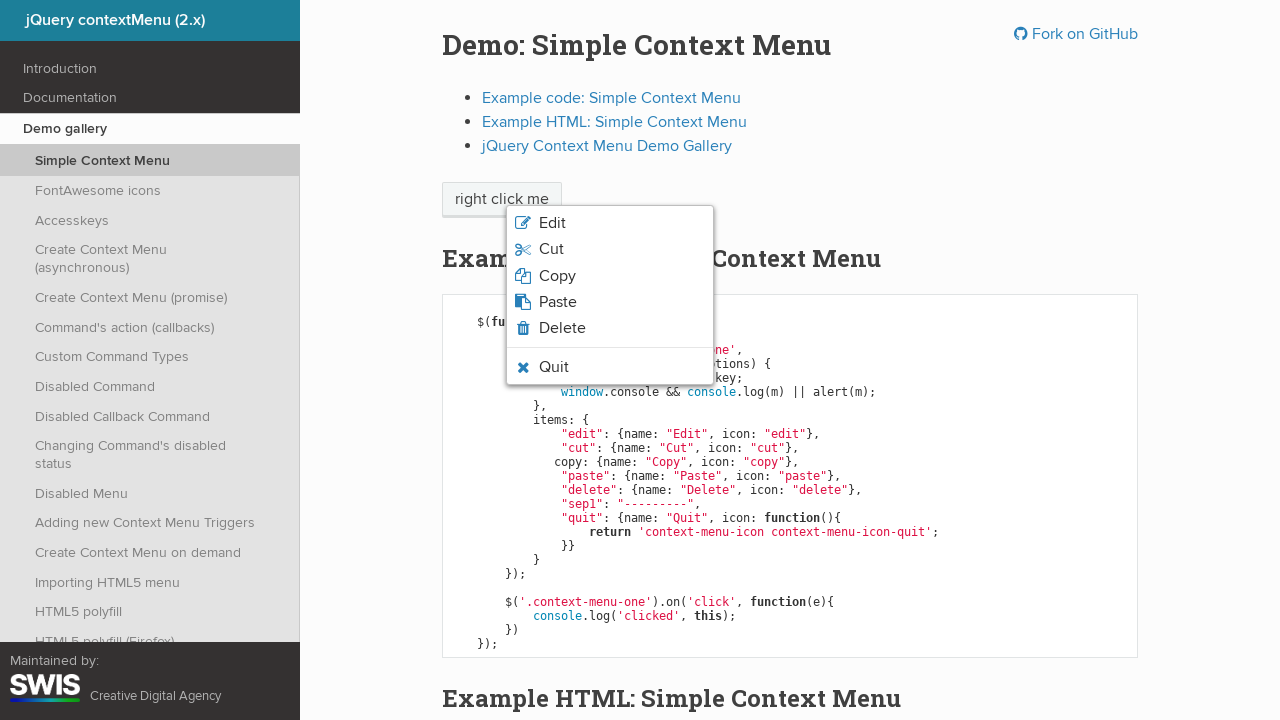

Located quit option in context menu
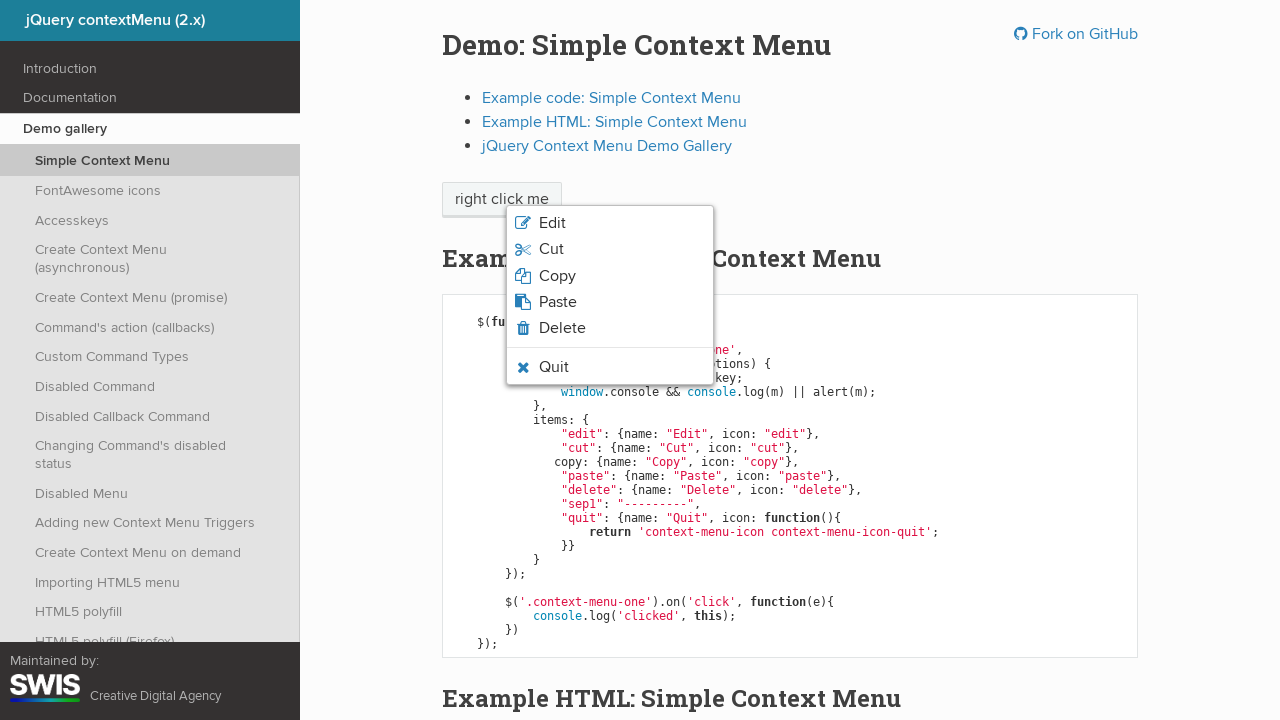

Hovered over quit option at (610, 367) on li.context-menu-icon-quit
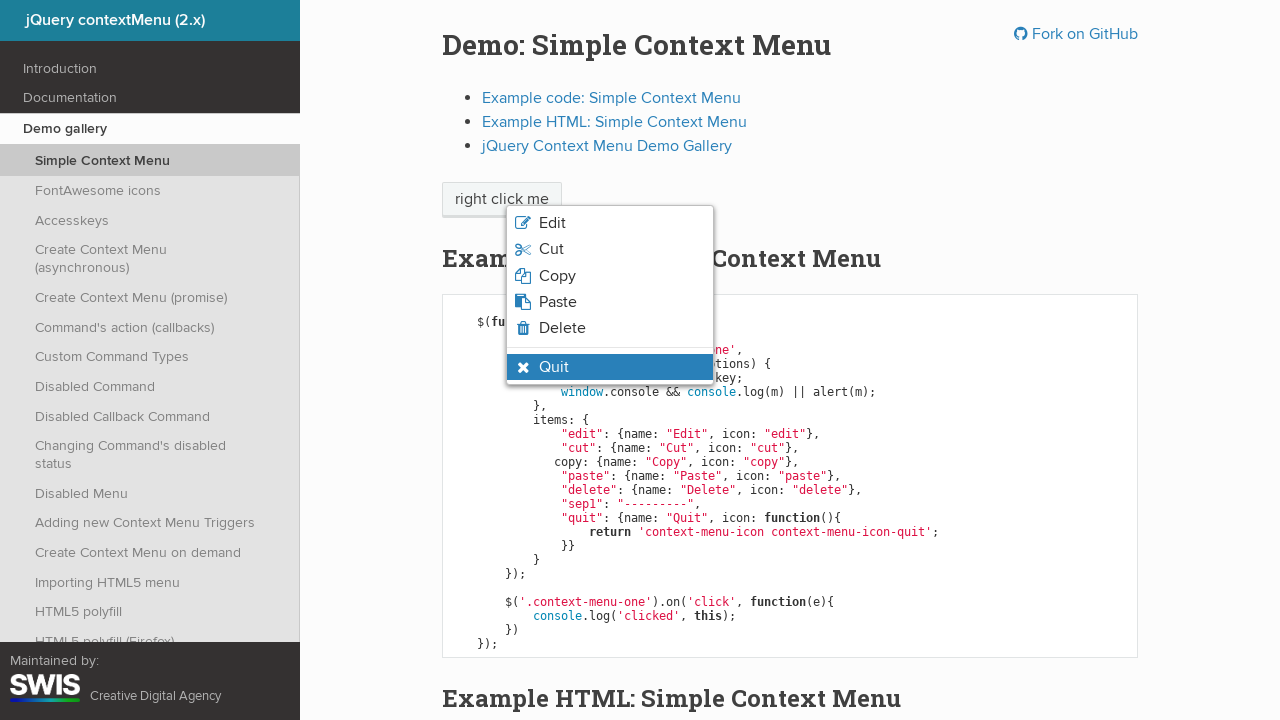

Clicked on quit option at (610, 367) on li.context-menu-icon-quit
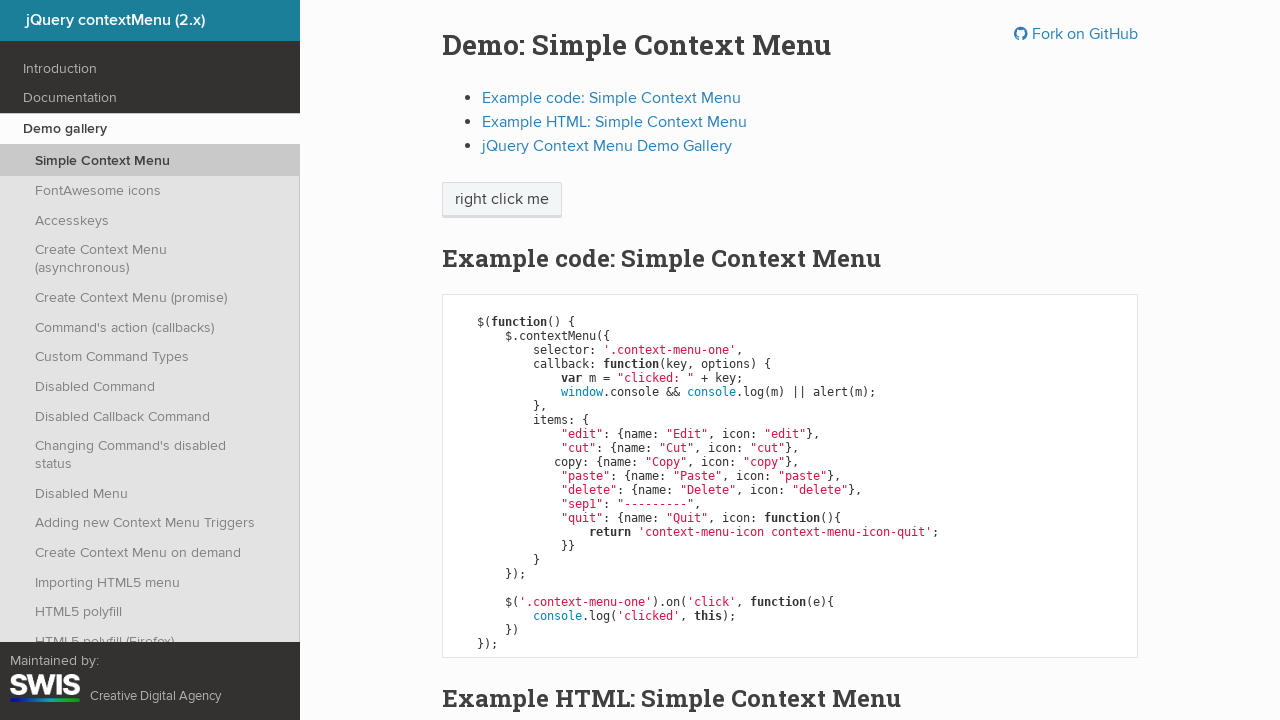

Set up dialog handler to accept alert
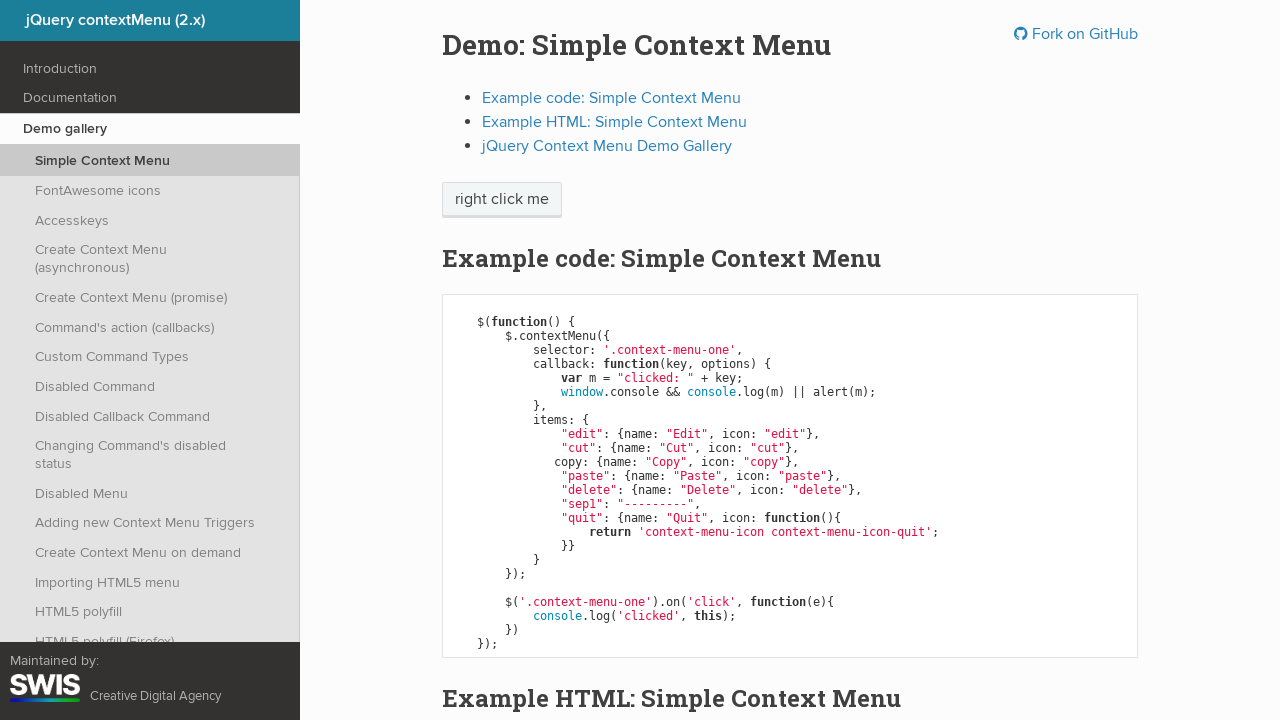

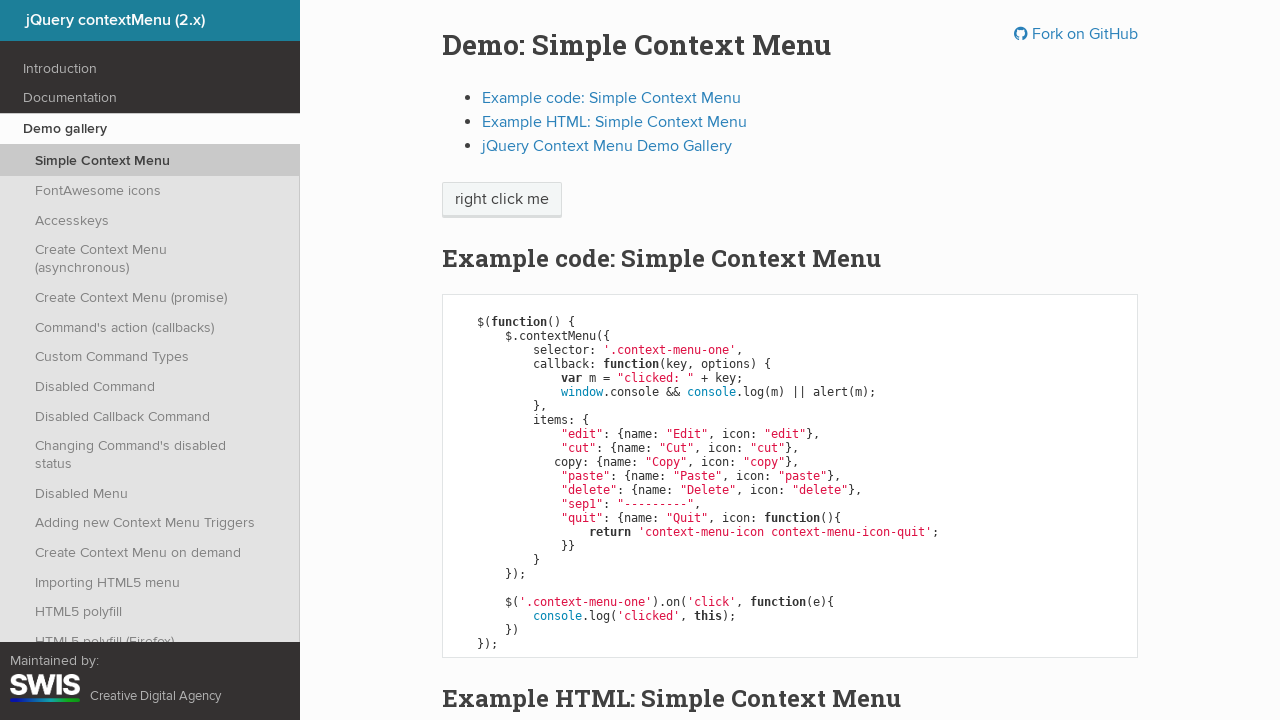